Tests dropdown functionality by scrolling to a country dropdown, selecting options by visible text and by index

Starting URL: https://testautomationpractice.blogspot.com/

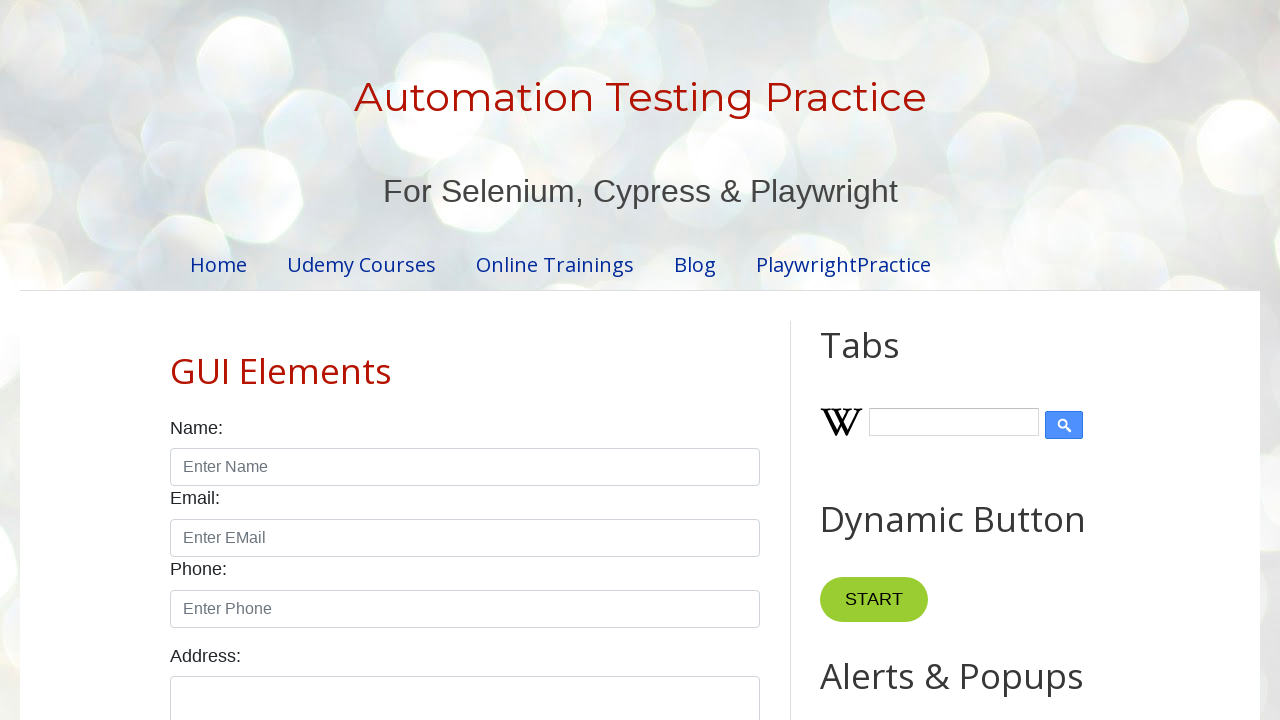

Scrolled down 600px to make dropdown visible
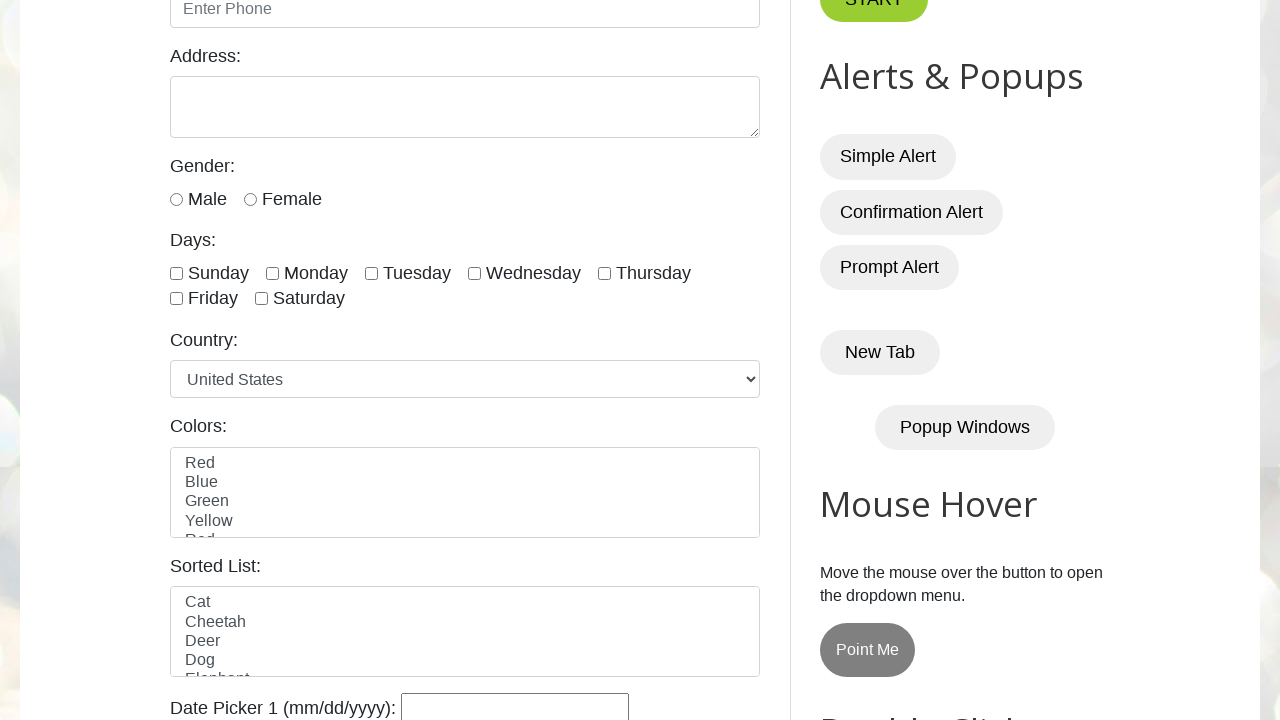

Country dropdown became visible
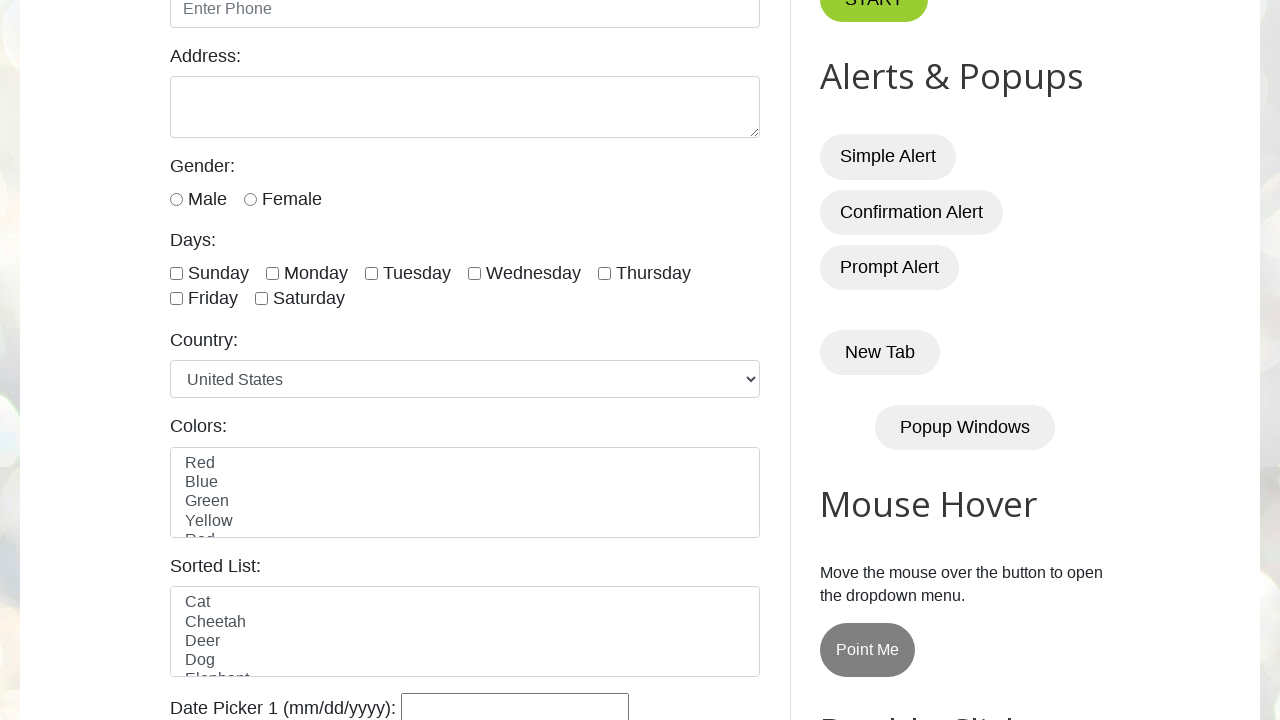

Selected 'India' from country dropdown by visible text on #country
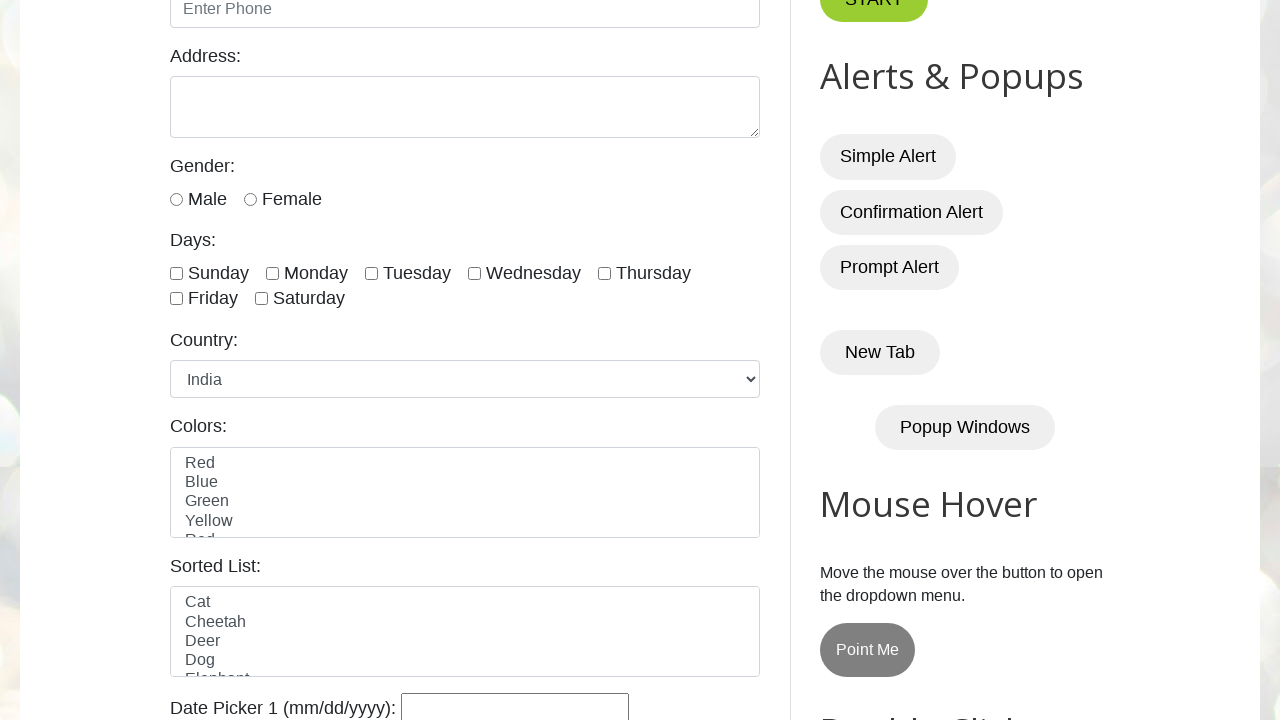

Waited 1 second
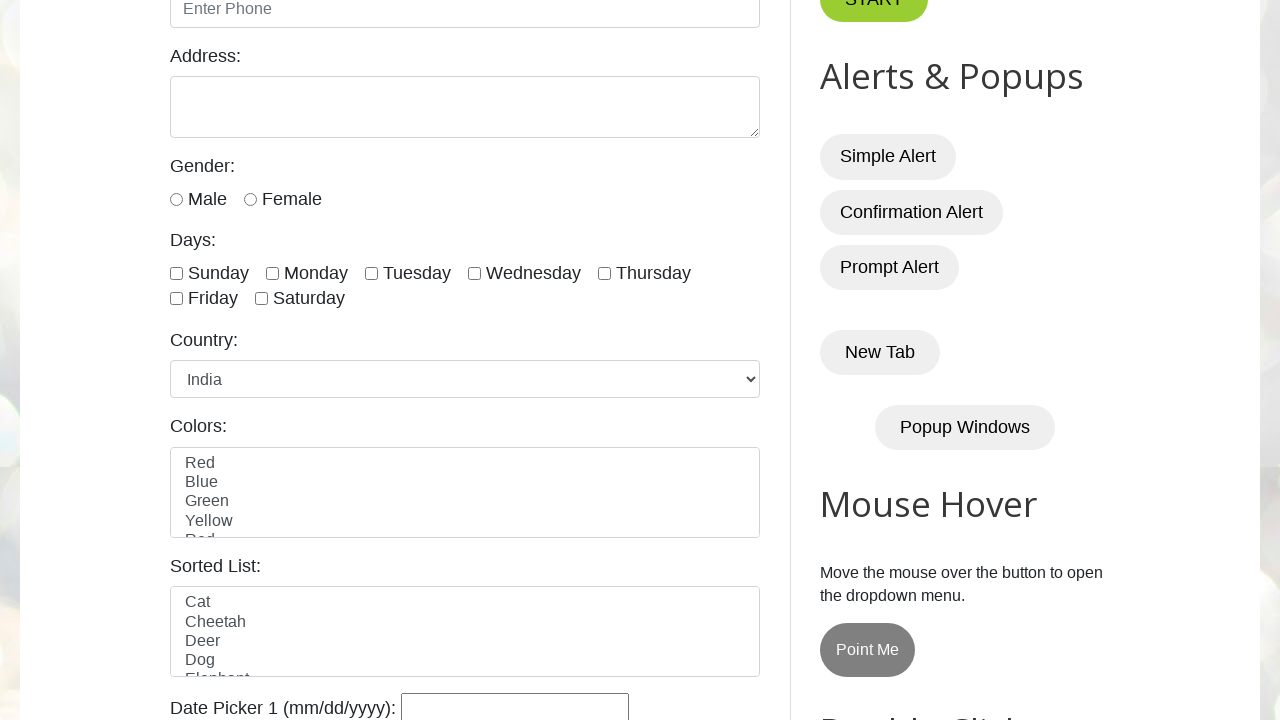

Selected option at index 5 from country dropdown on #country
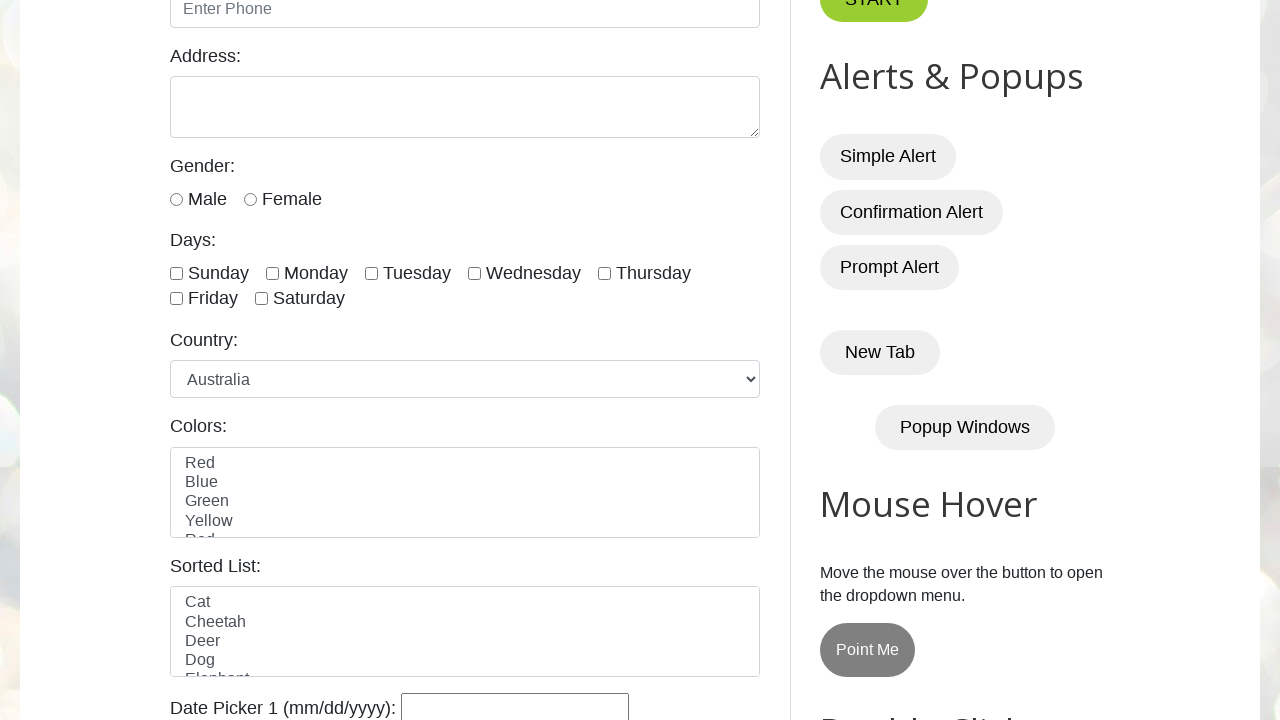

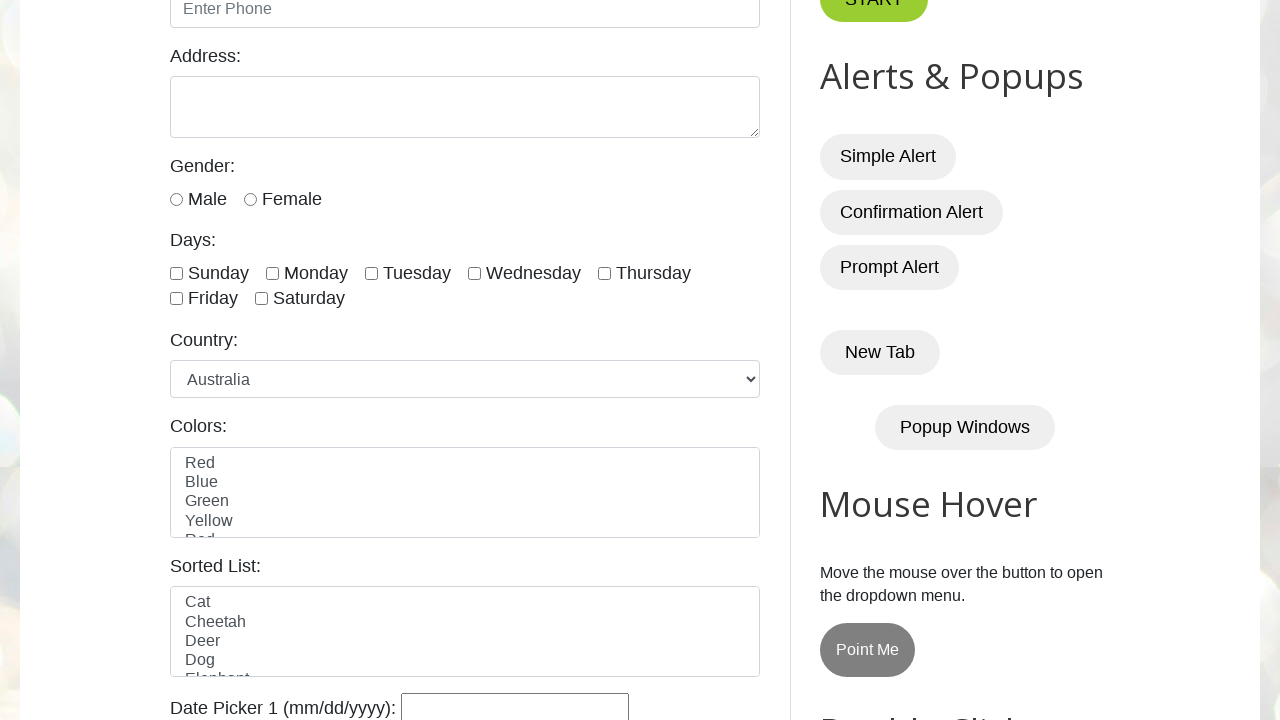